Tests checkbox functionality by toggling all checkboxes multiple times

Starting URL: http://www.qaclickacademy.com/practice.php

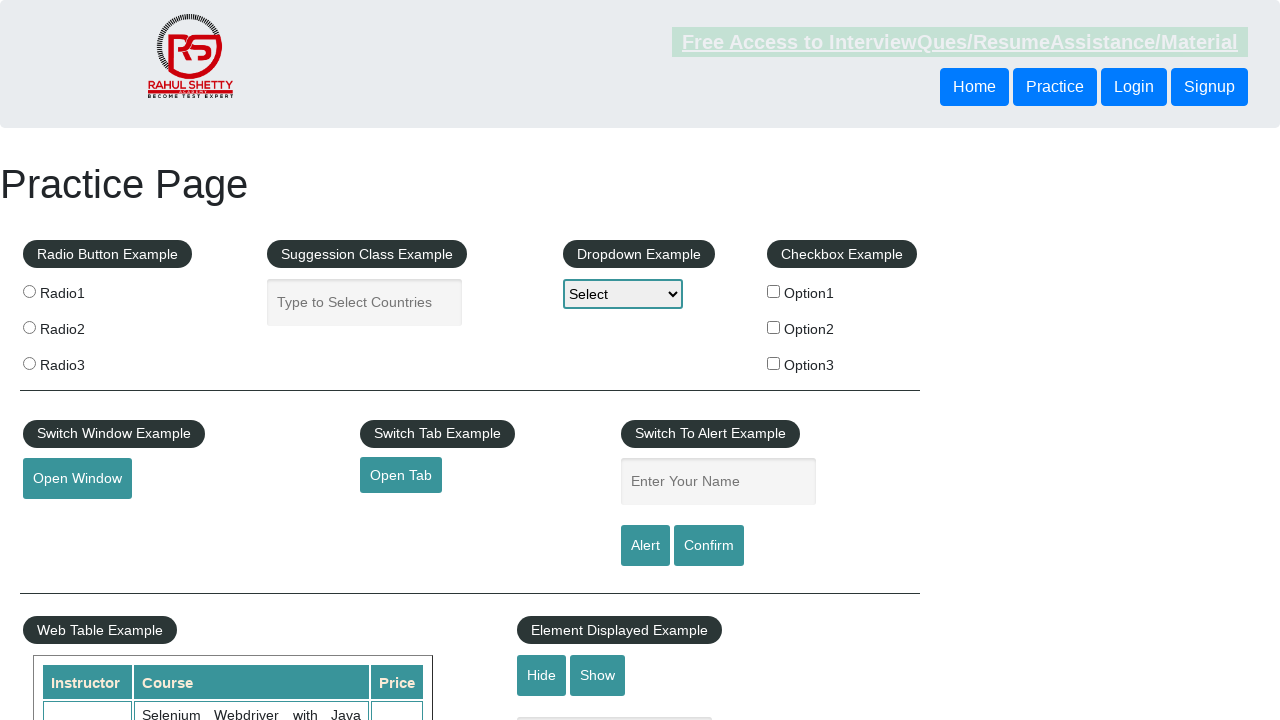

Clicked a checkbox to check it
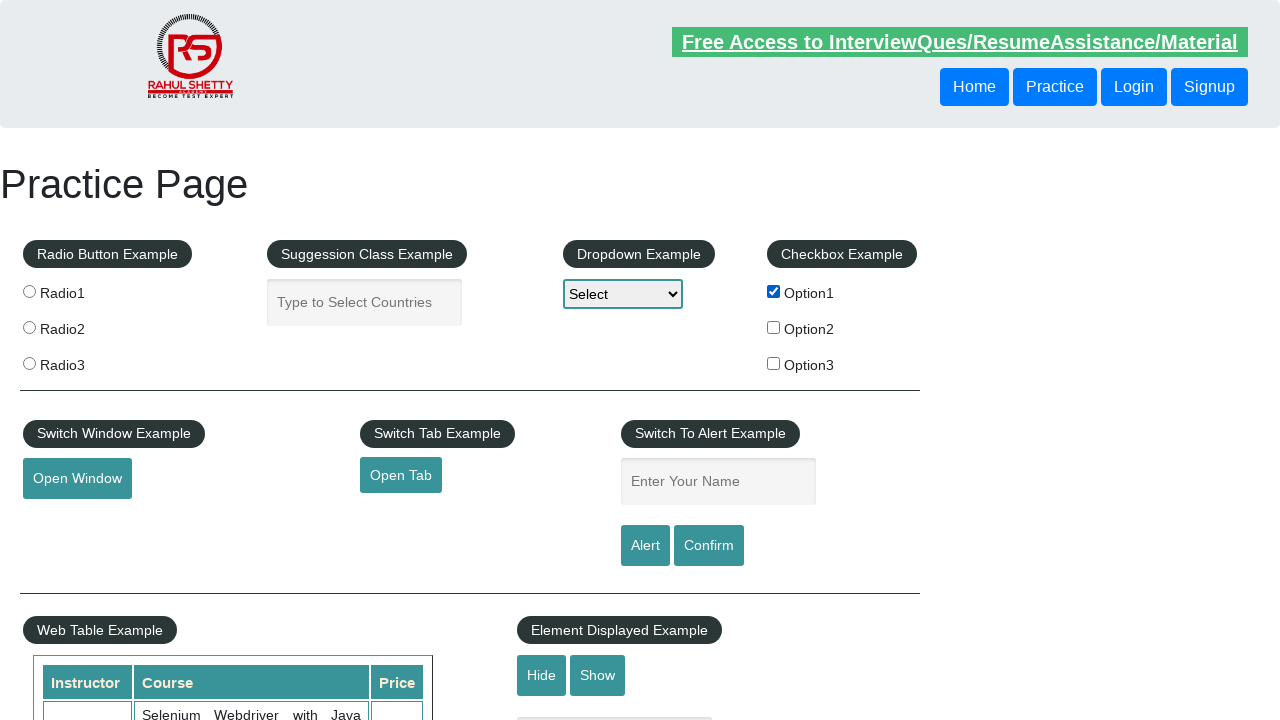

Clicked a checkbox to check it
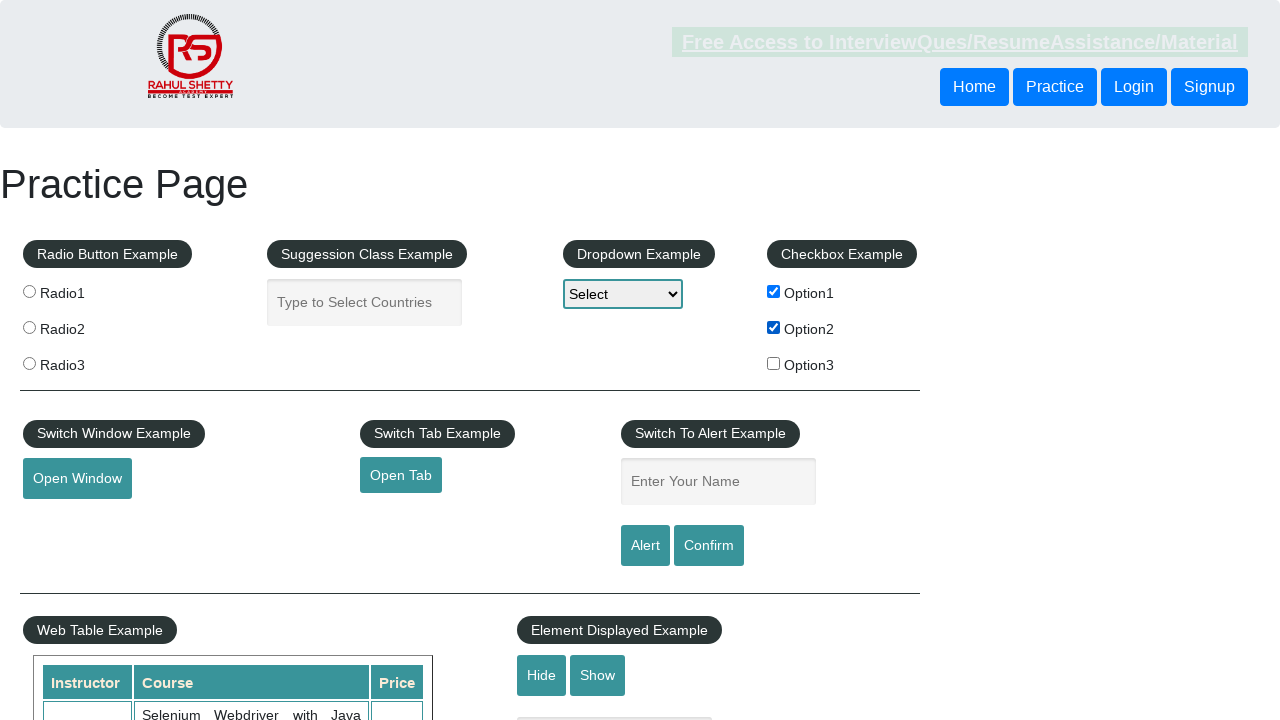

Clicked a checkbox to check it
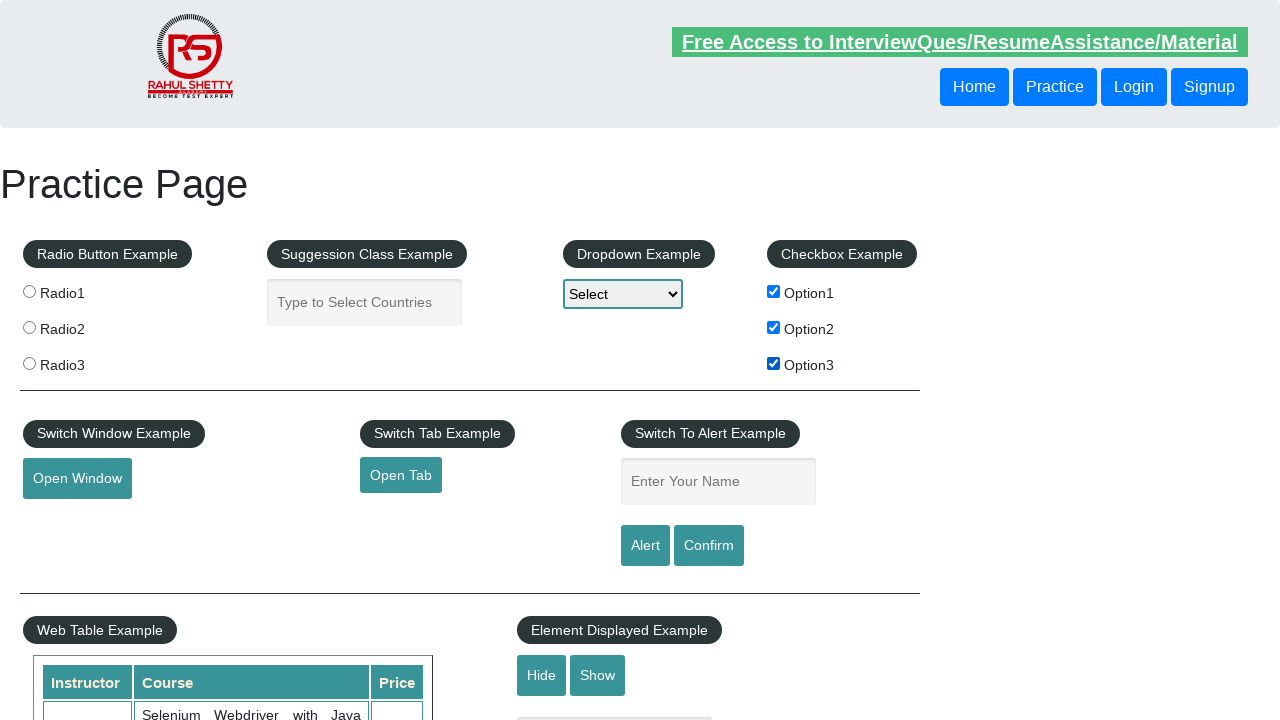

Toggled checkBoxOption1 at (774, 291) on input[id*='checkBoxOption1']
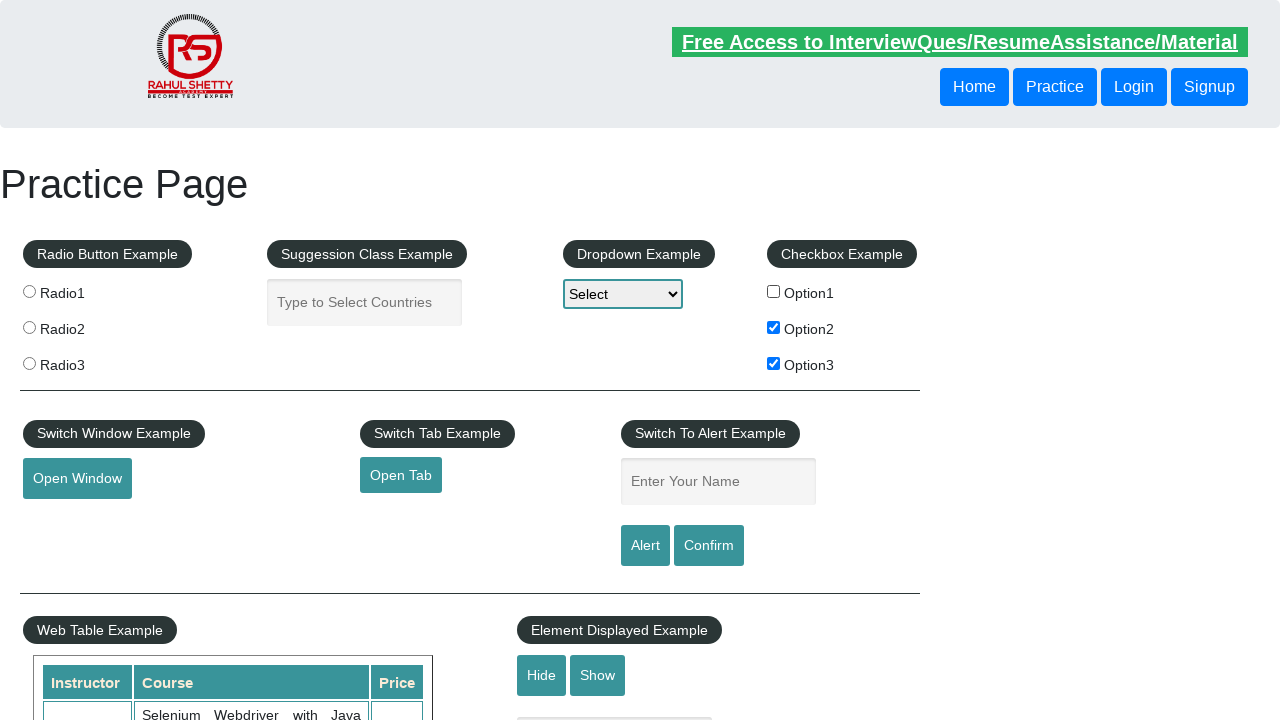

Toggled checkBoxOption2 at (774, 327) on input[id*='checkBoxOption2']
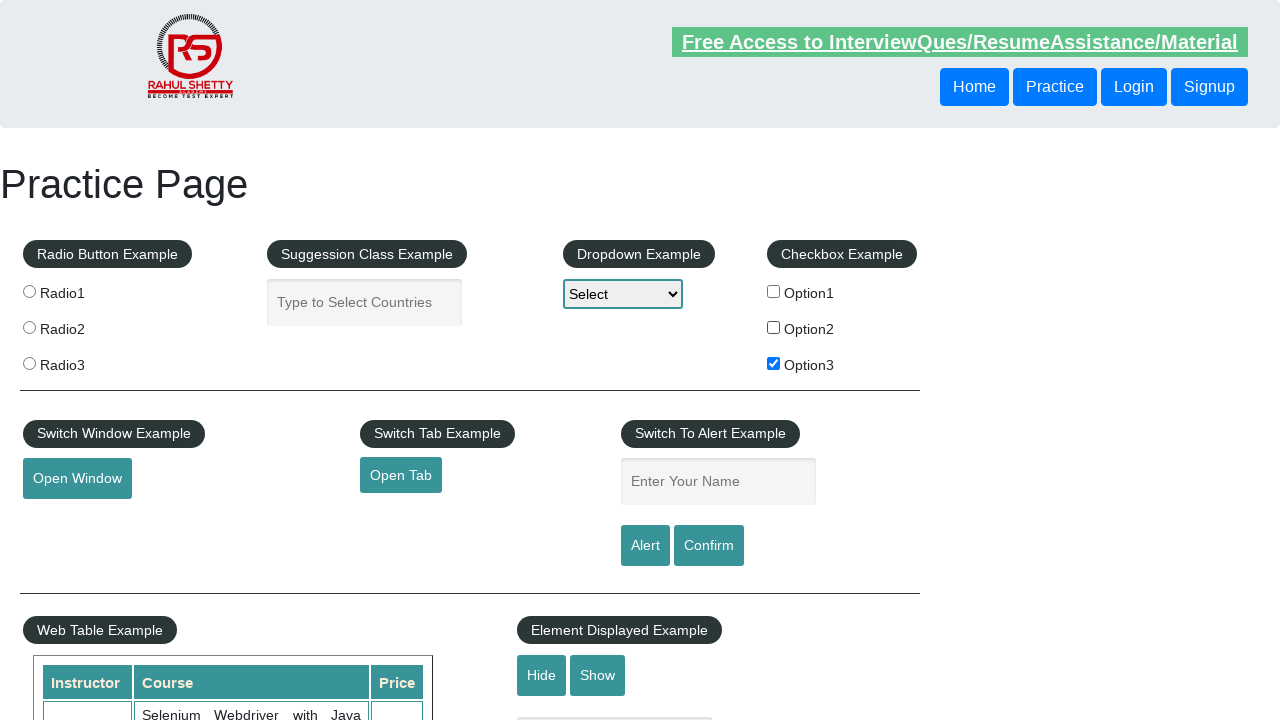

Toggled checkBoxOption3 at (774, 363) on input[id*='checkBoxOption3']
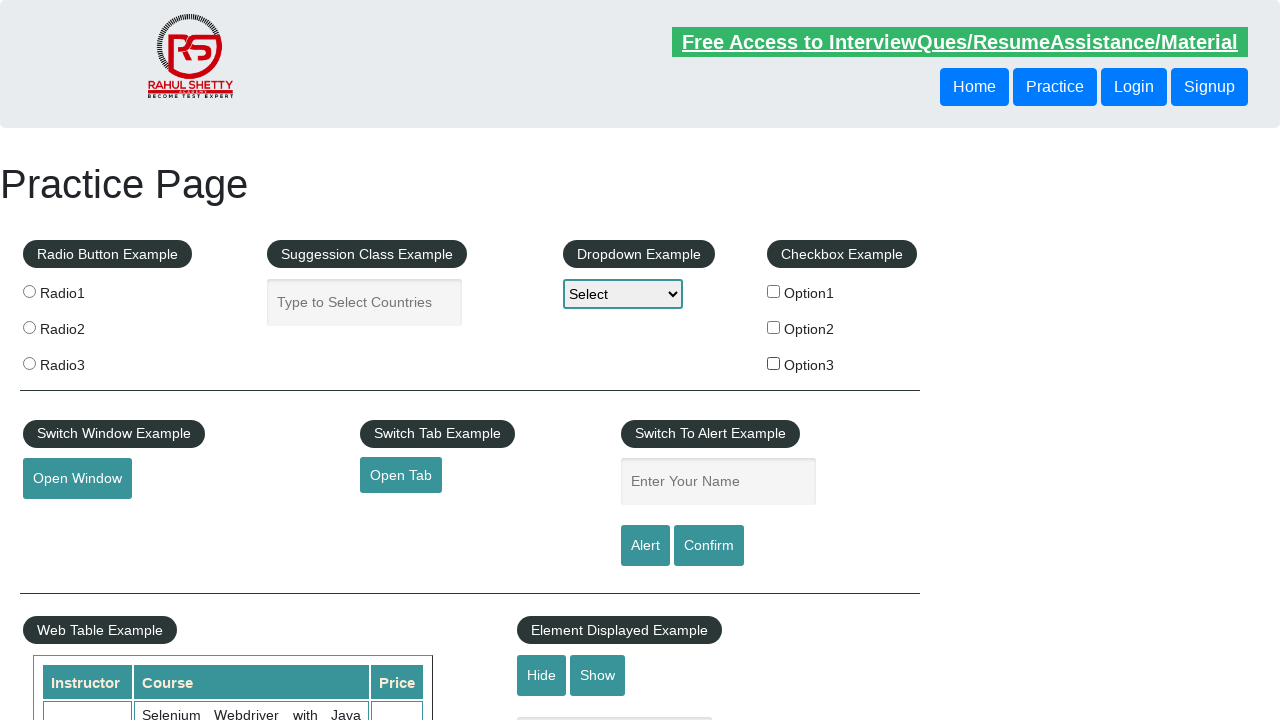

Toggled checkBoxOption1 again at (774, 291) on input[id*='checkBoxOption1']
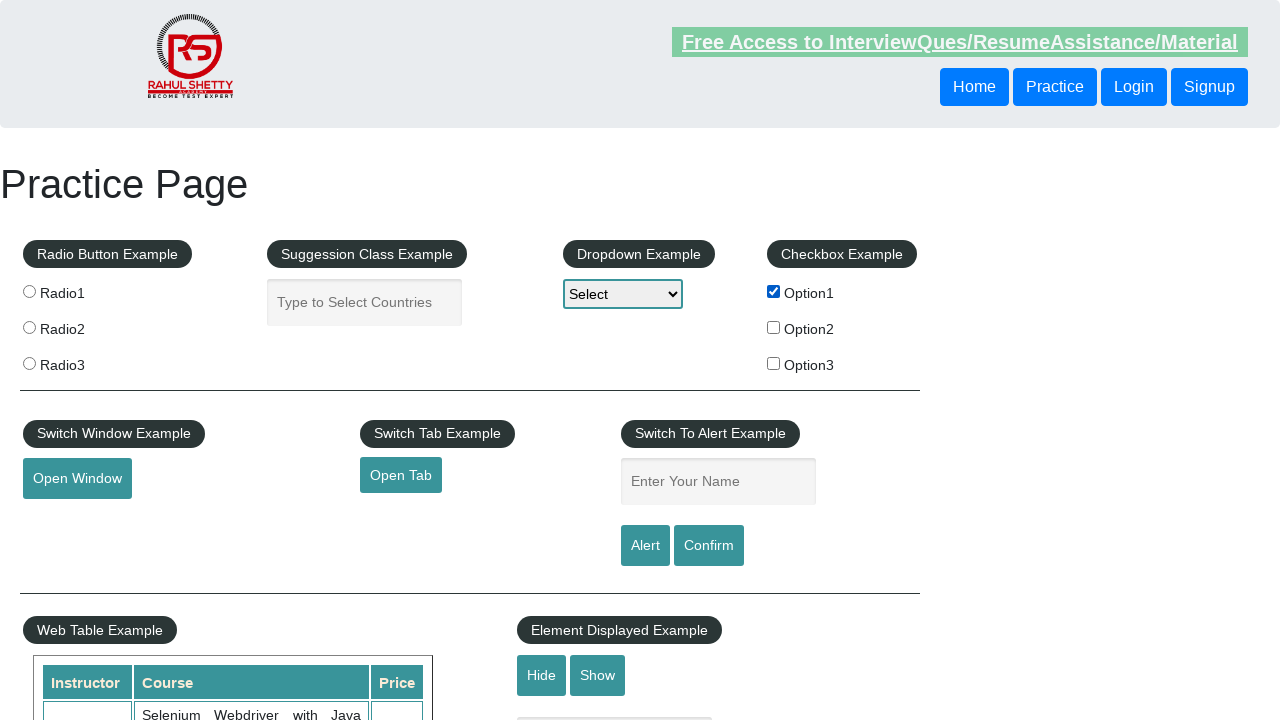

Toggled checkBoxOption2 again at (774, 327) on input[id*='checkBoxOption2']
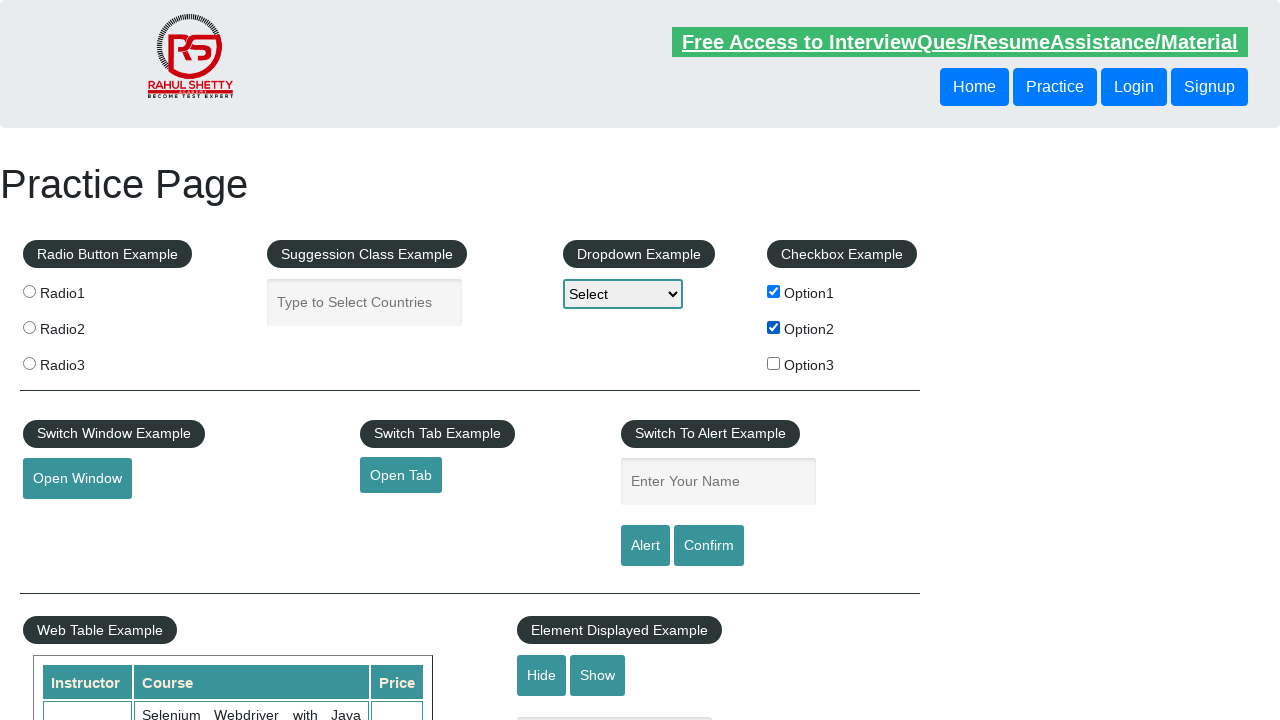

Toggled checkBoxOption3 again at (774, 363) on input[id*='checkBoxOption3']
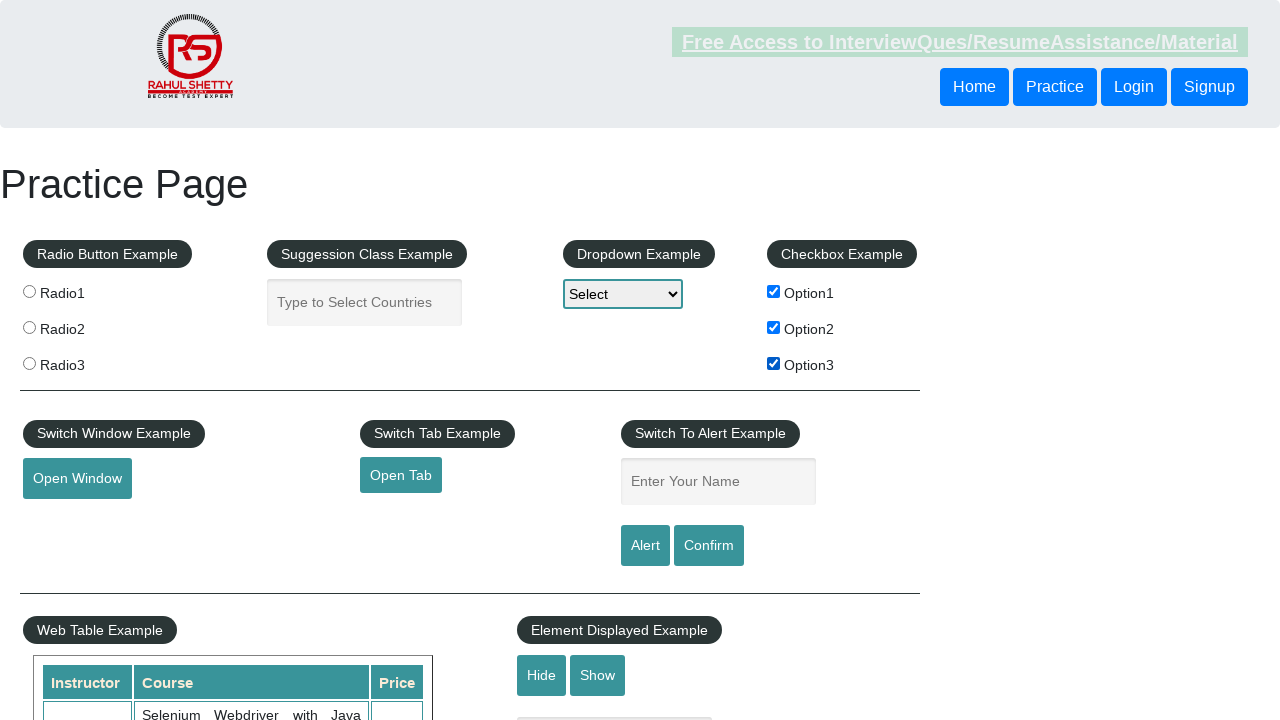

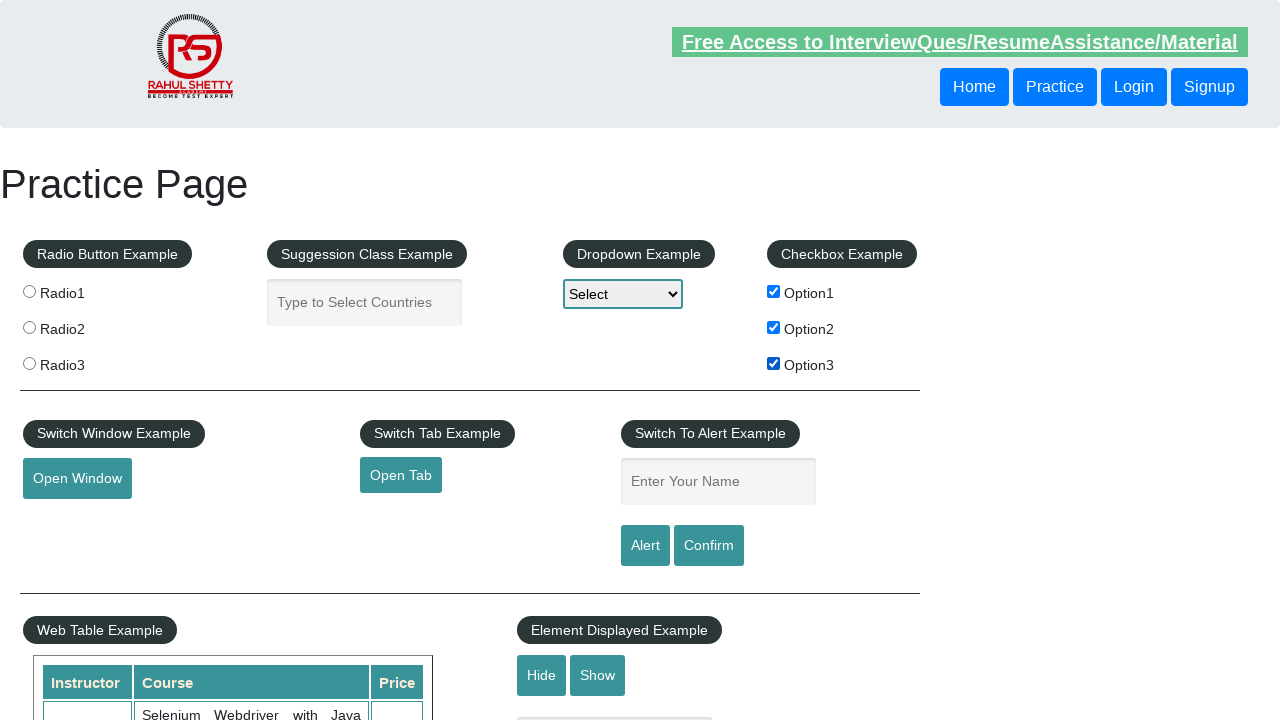